Navigates to the RedBus website and waits for the page to load, verifying the page is accessible.

Starting URL: https://www.redbus.in/

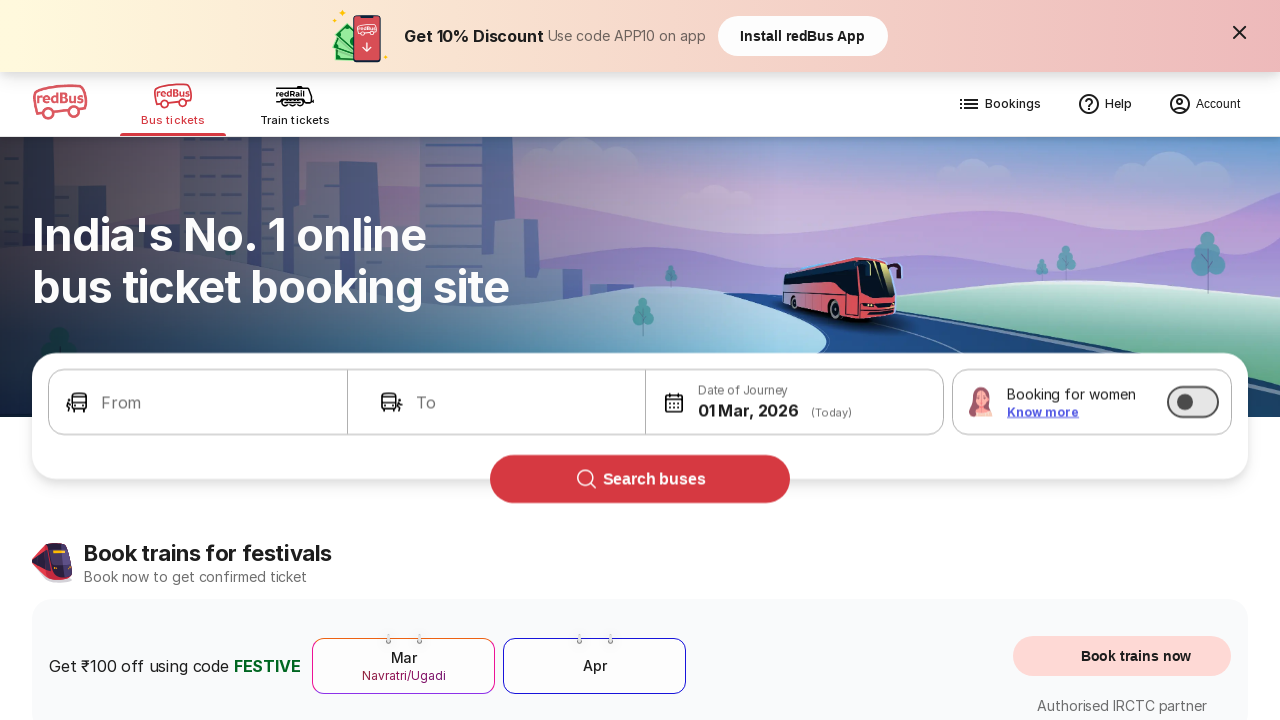

Waited for page to reach networkidle state
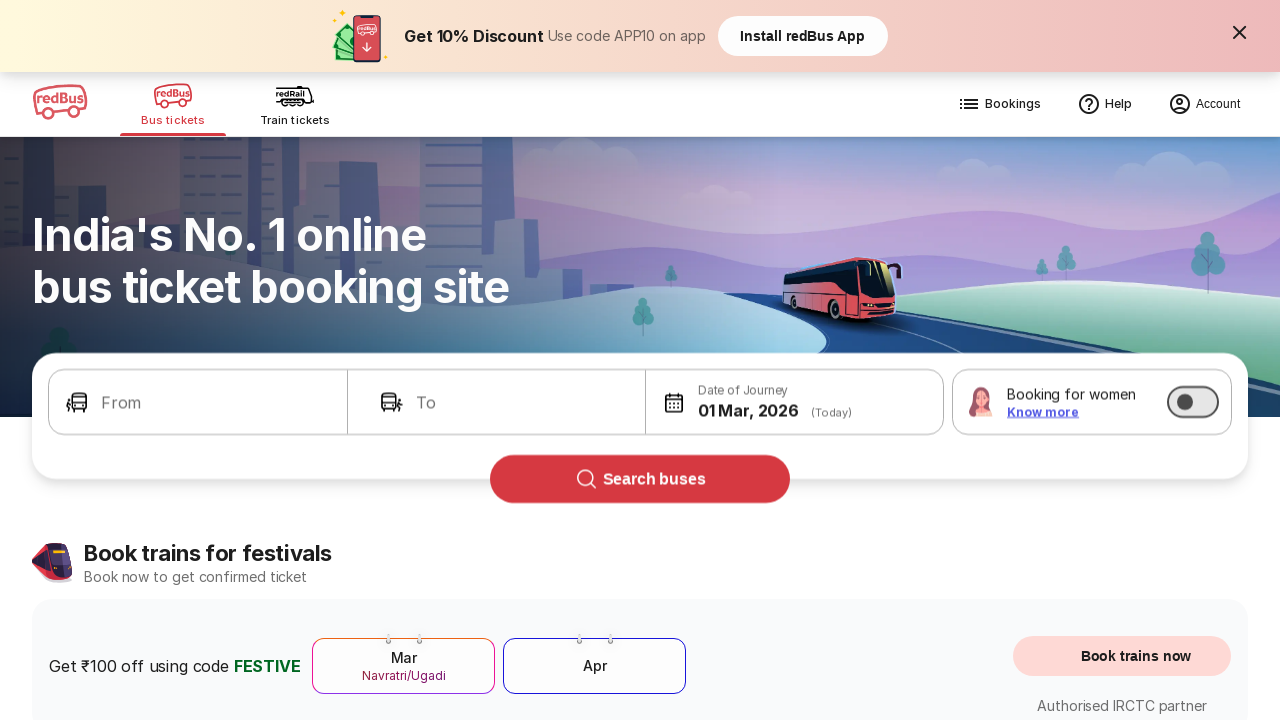

Verified body element is present on the page
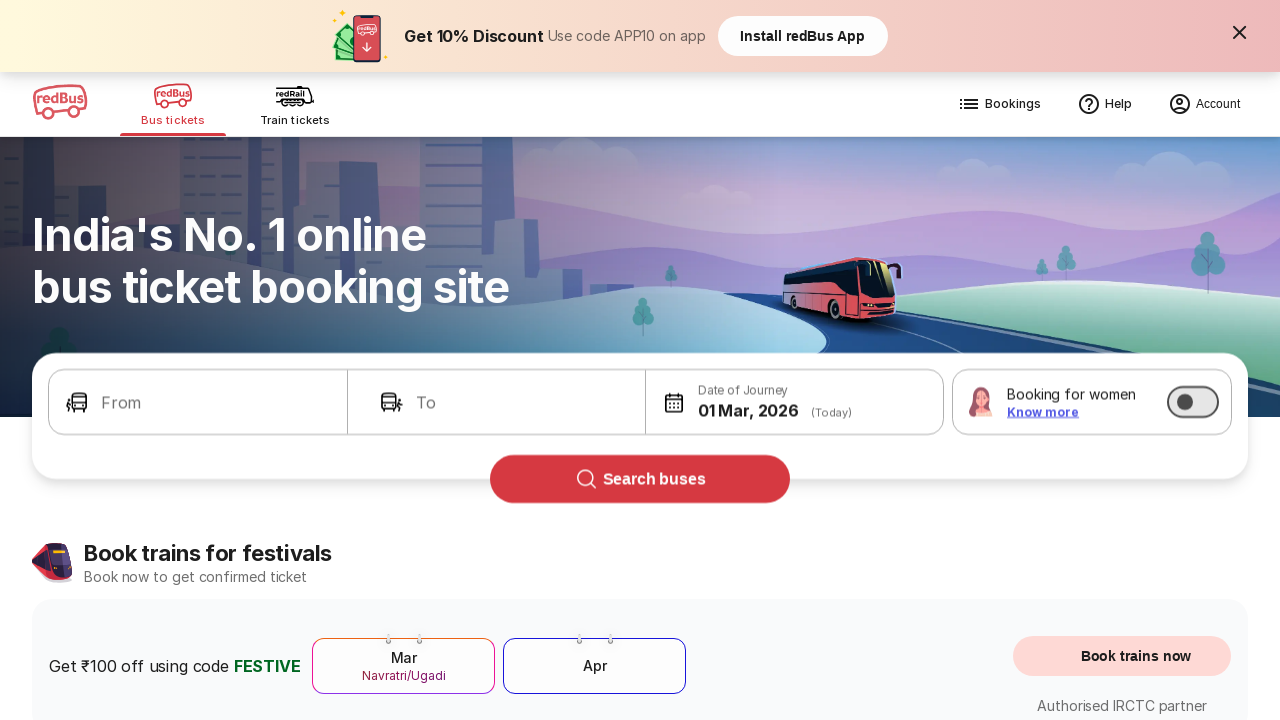

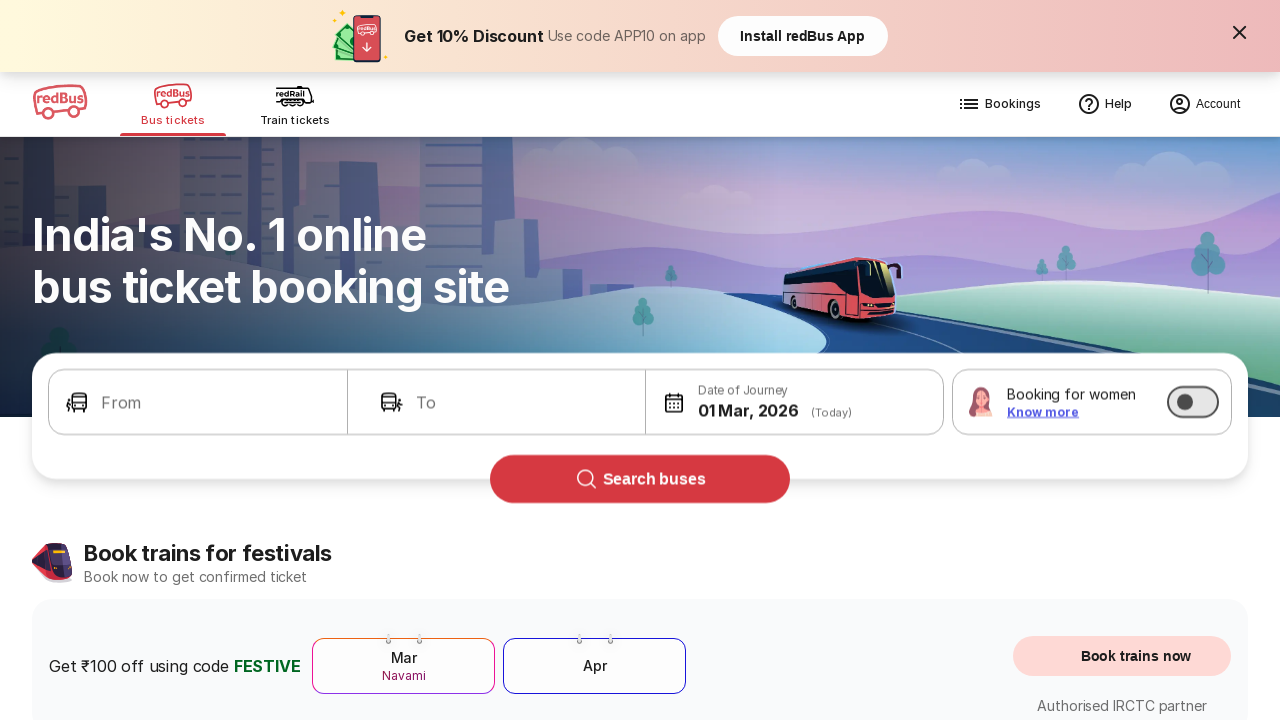